Tests iframe handling by iterating through all iframes on the page, locating a button with a specific pink color style (#ff7295), clicking it, and switching back to the main content.

Starting URL: https://leafground.com/frame.xhtml

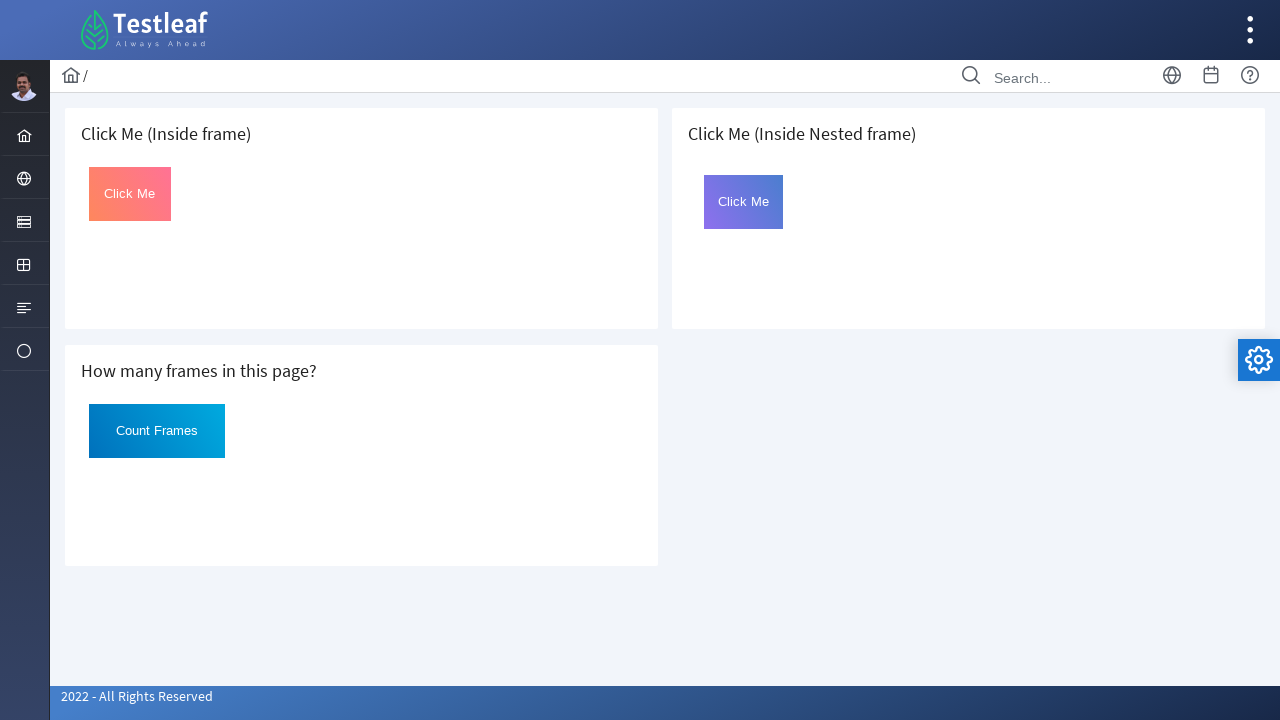

Retrieved all frames from the page
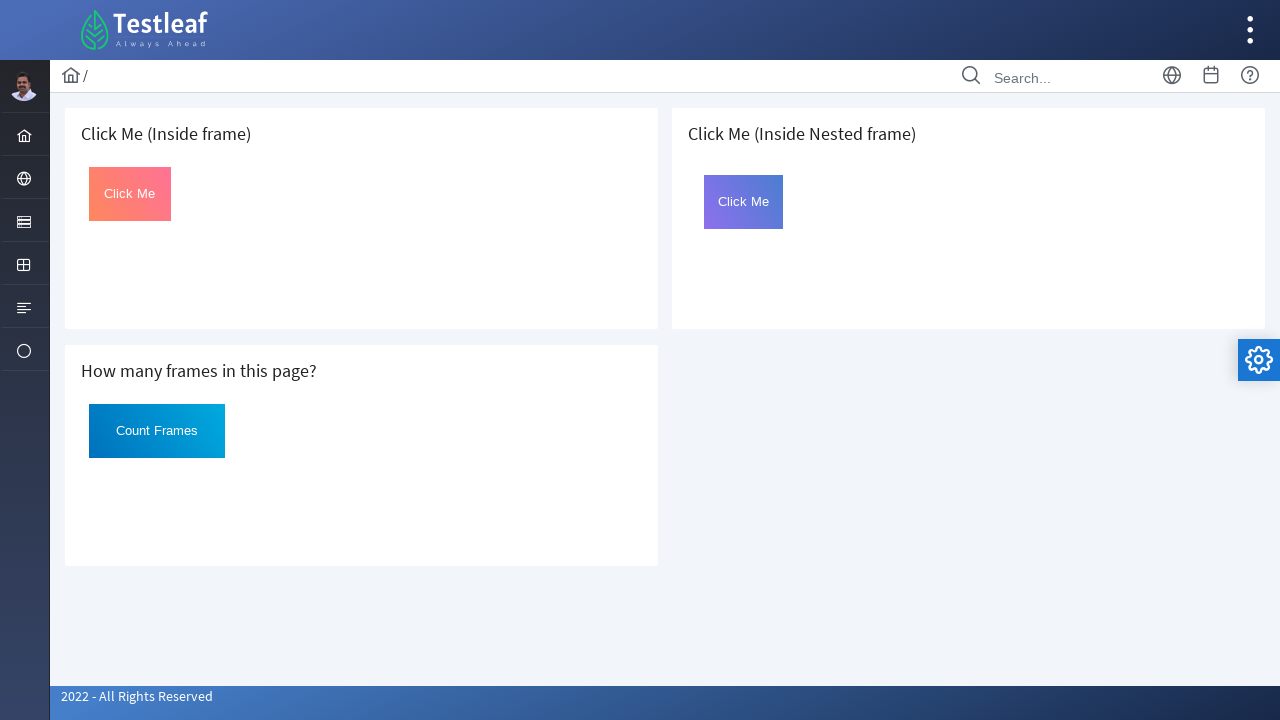

Located button with pink color (#ff7295) in iframe
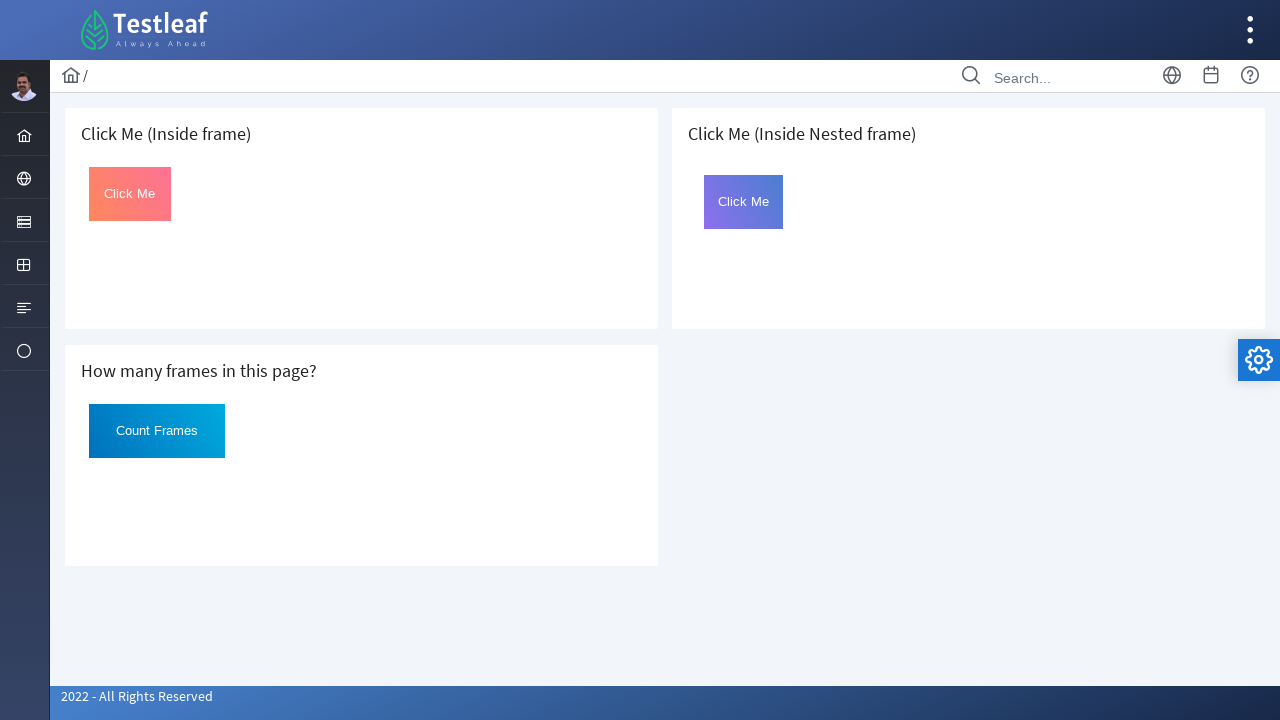

Clicked the pink button (#ff7295) in iframe at (130, 194) on xpath=//button[contains(@style,'#ff7295')]
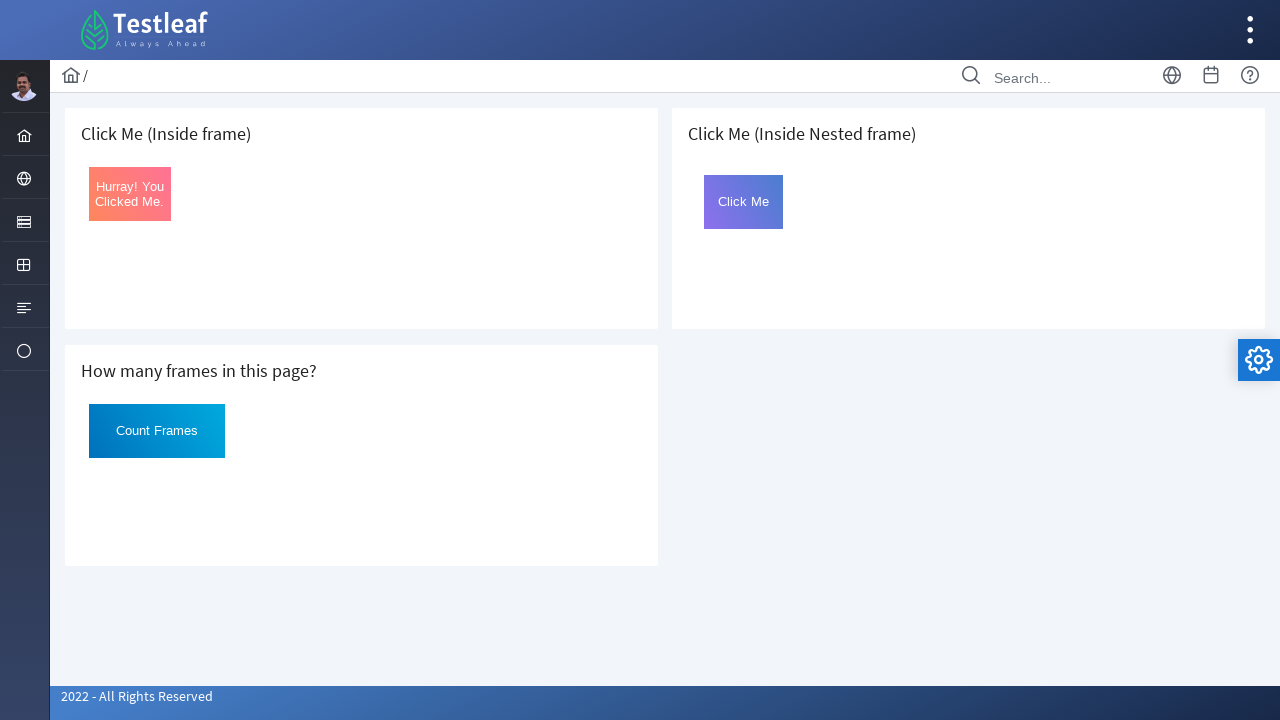

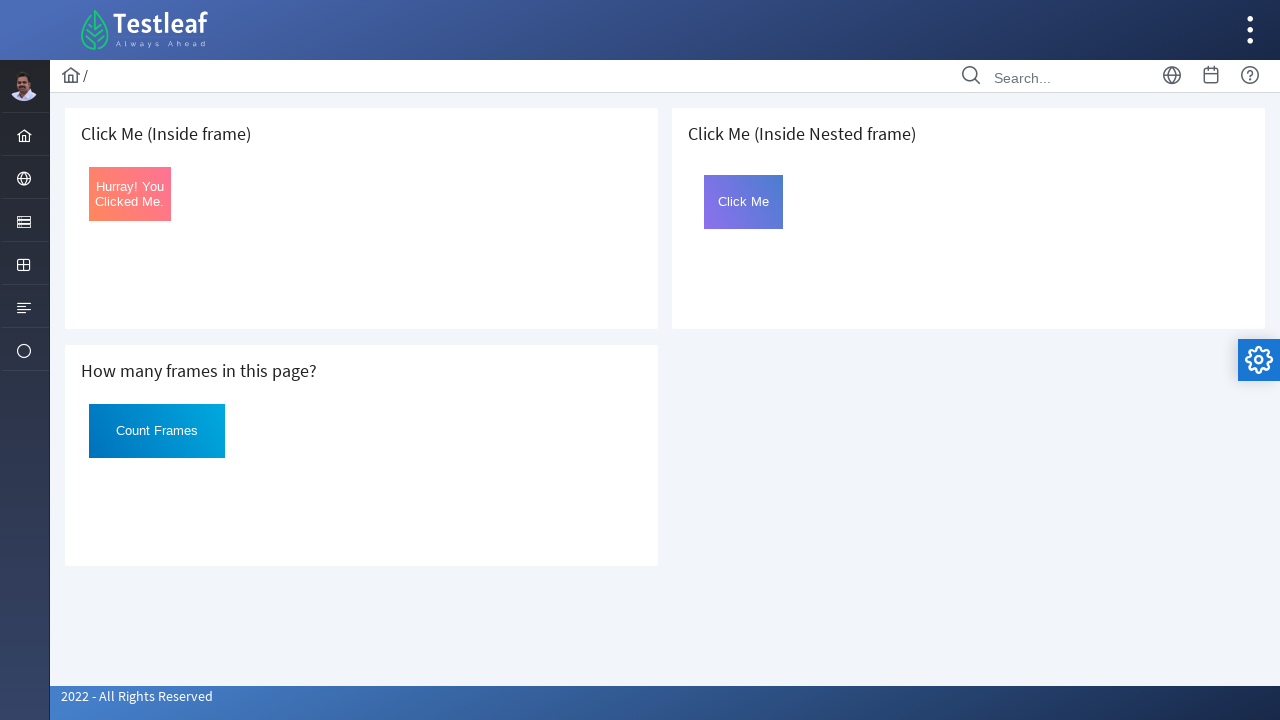